Tests that entering a valid number (81) with a perfect square root displays the correct result in an alert dialog

Starting URL: https://kristinek.github.io/site/tasks/enter_a_number

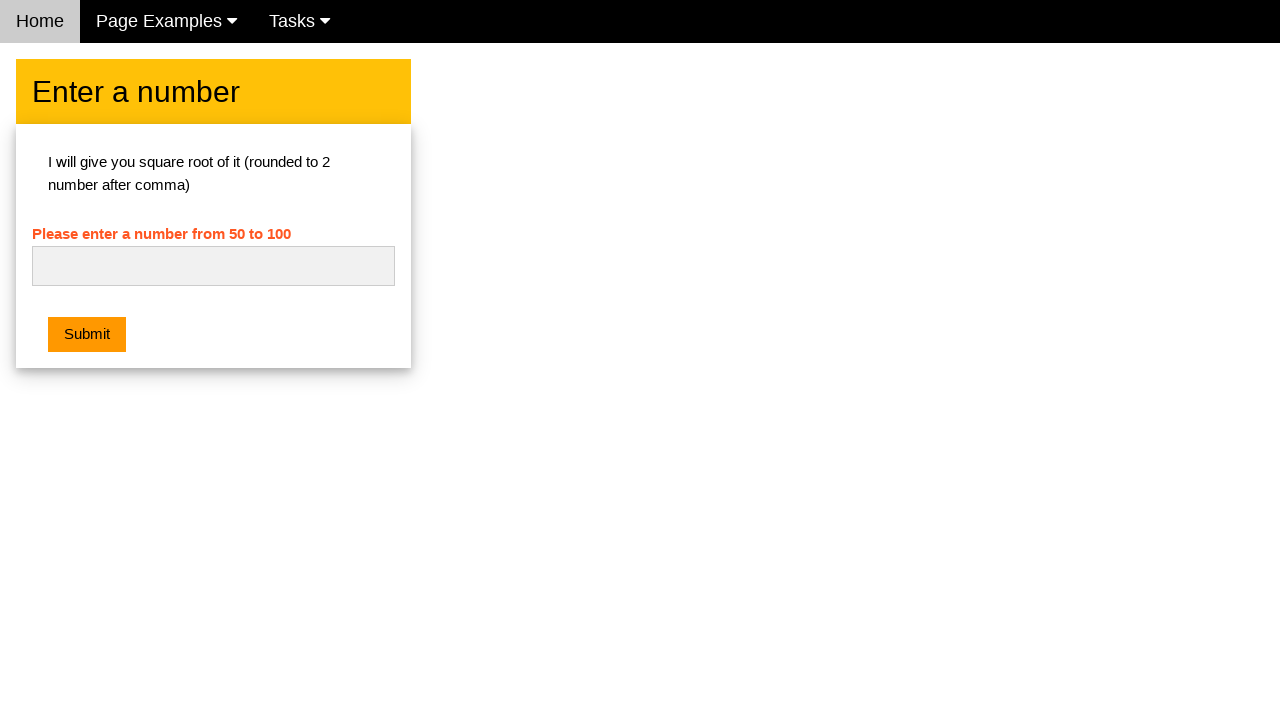

Filled input field with '81' on #numb
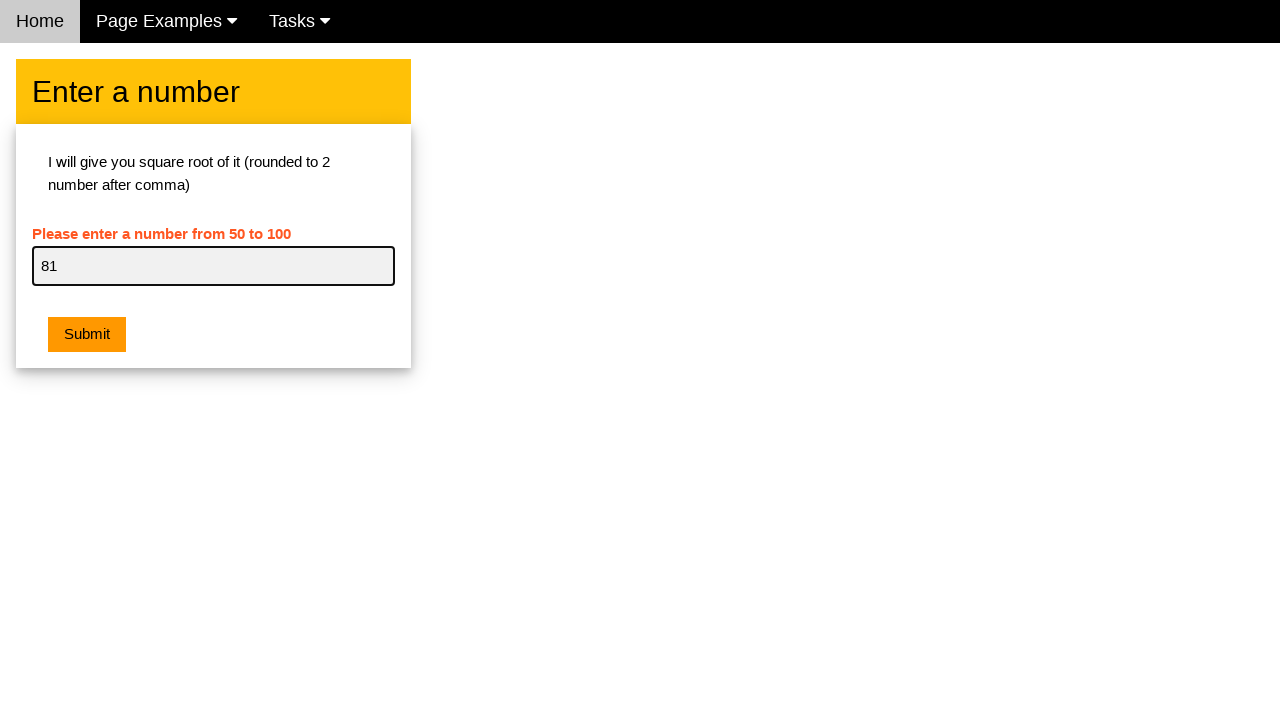

Set up dialog handler to accept alerts
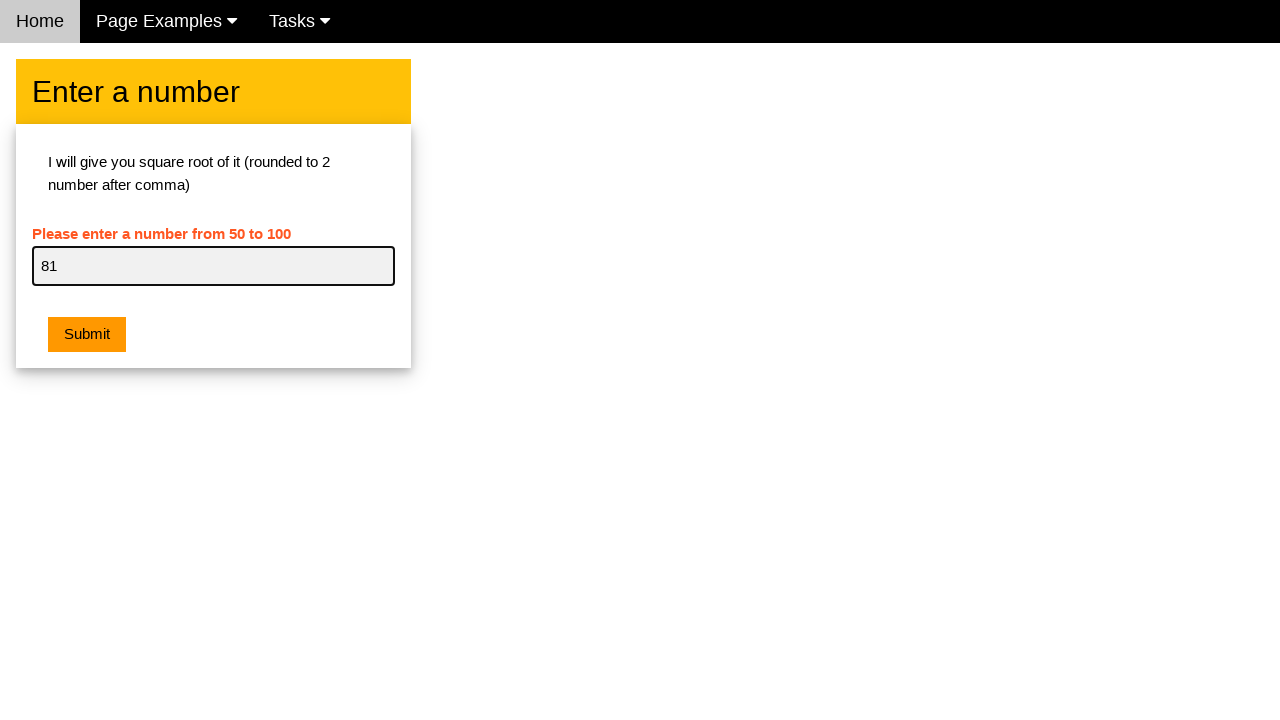

Clicked submit button and captured dialog event at (87, 335) on .w3-orange
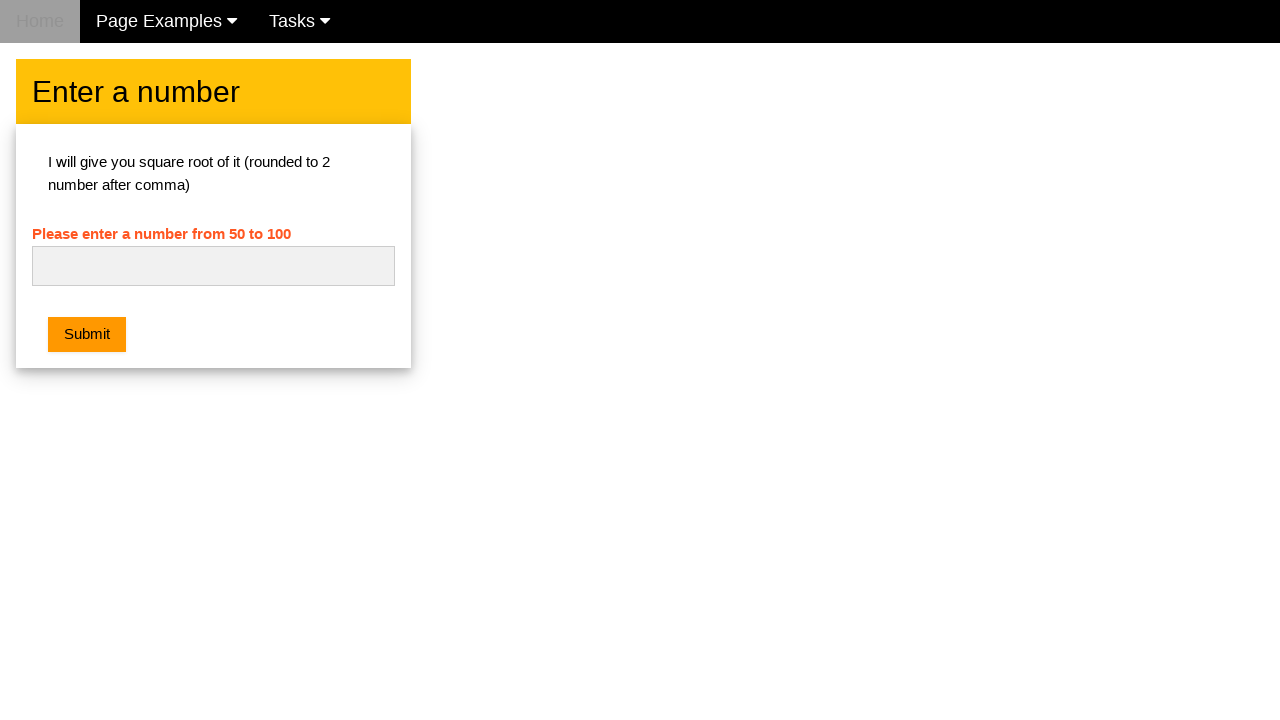

Retrieved dialog object from event
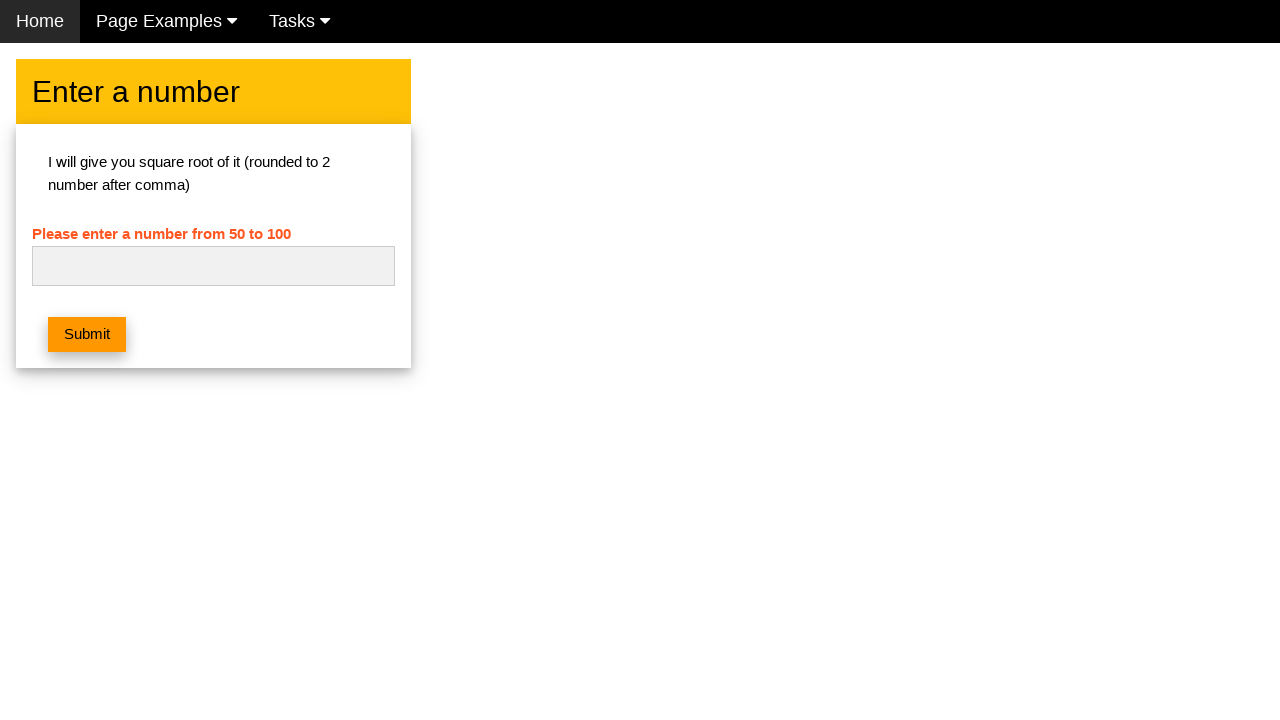

Verified alert displays correct square root message: 'Square root of 81 is 9.00'
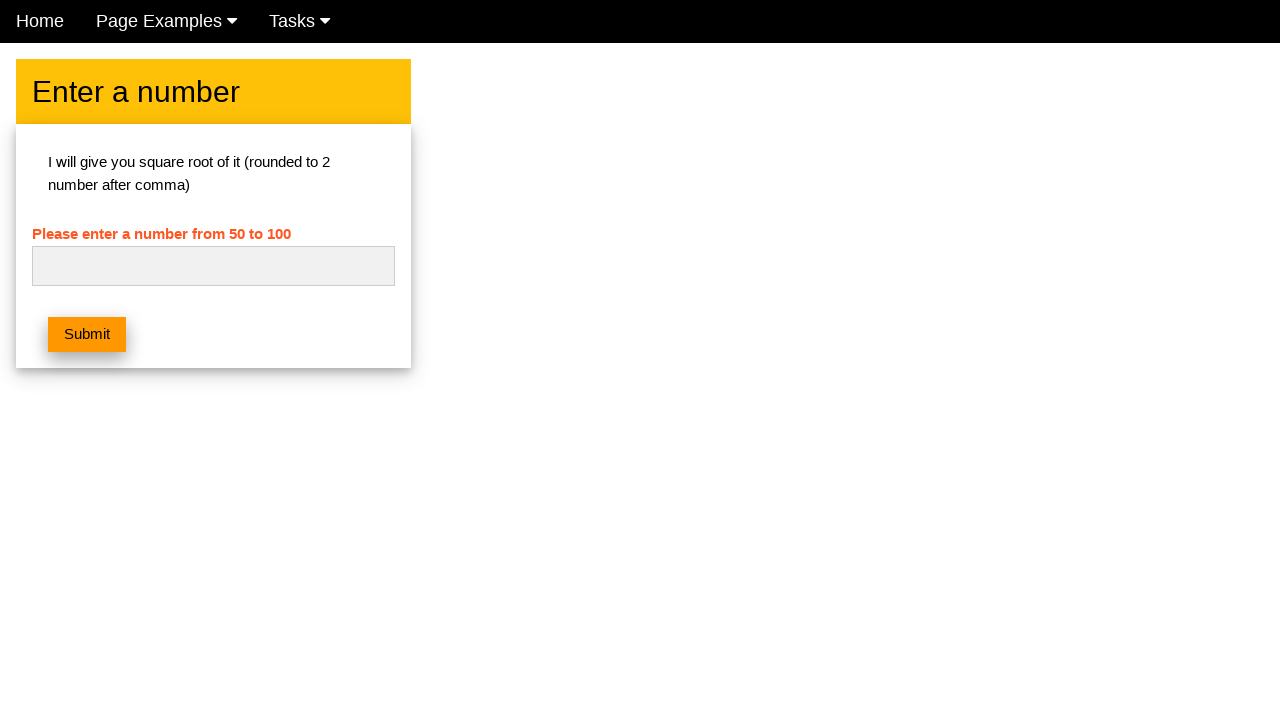

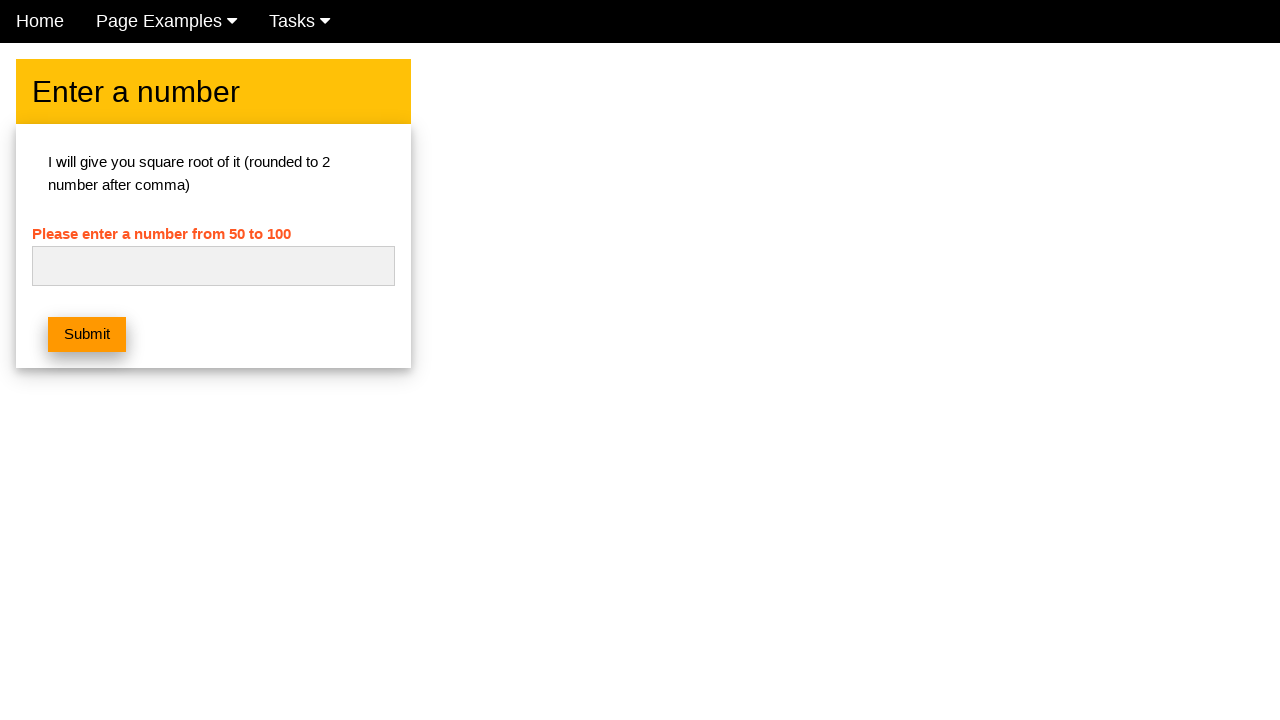